Tests opening a new browser window by clicking a button and verifying the content in the new window

Starting URL: https://demoqa.com/browser-windows

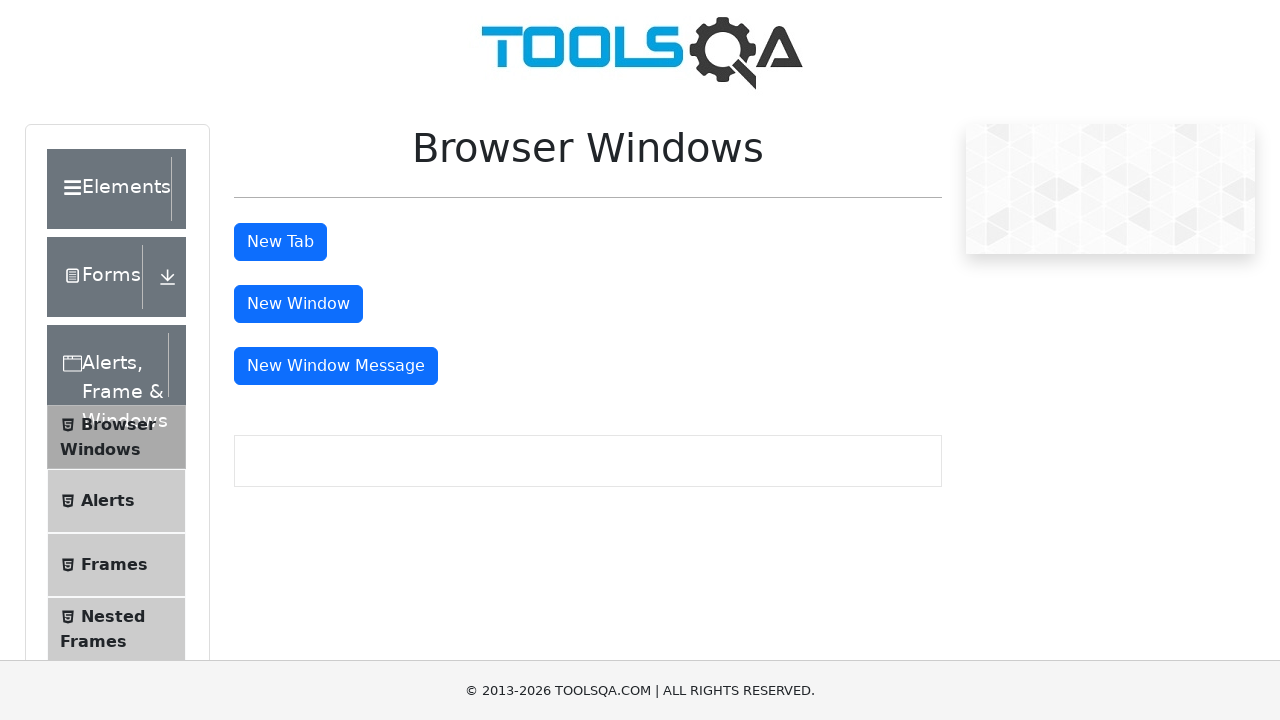

Clicked button to open new window at (298, 304) on #windowButton
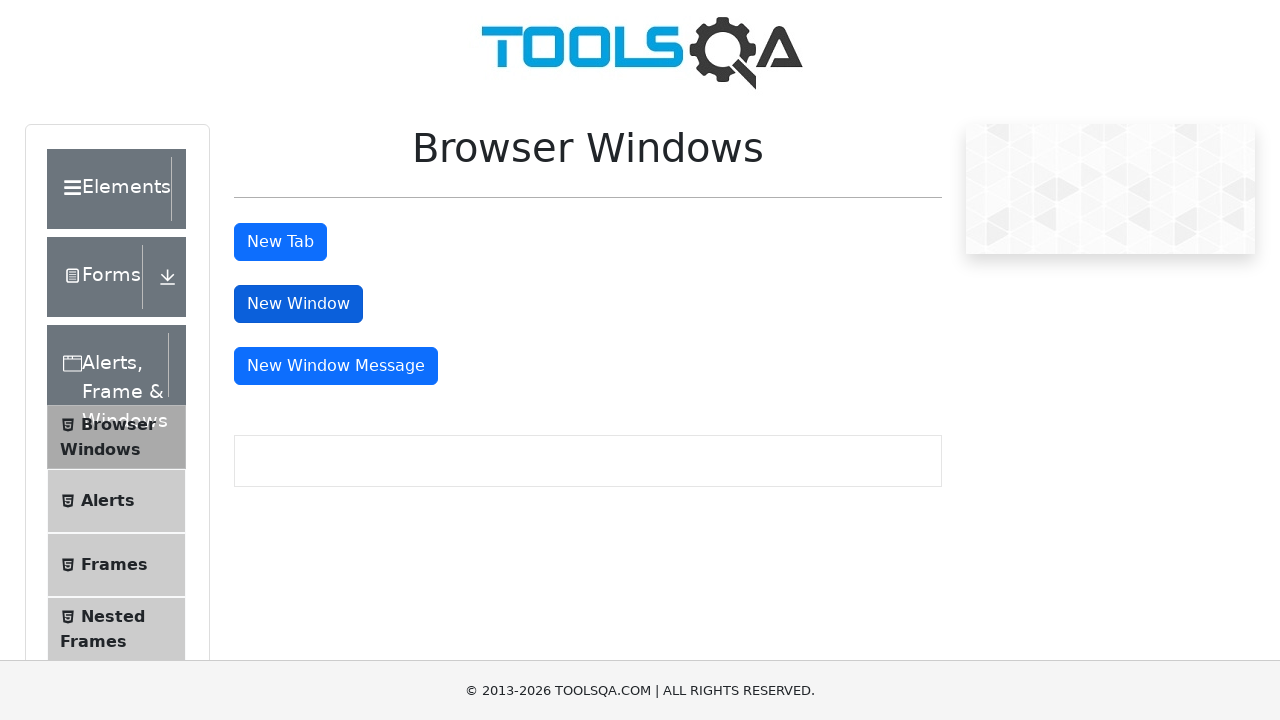

New window loaded
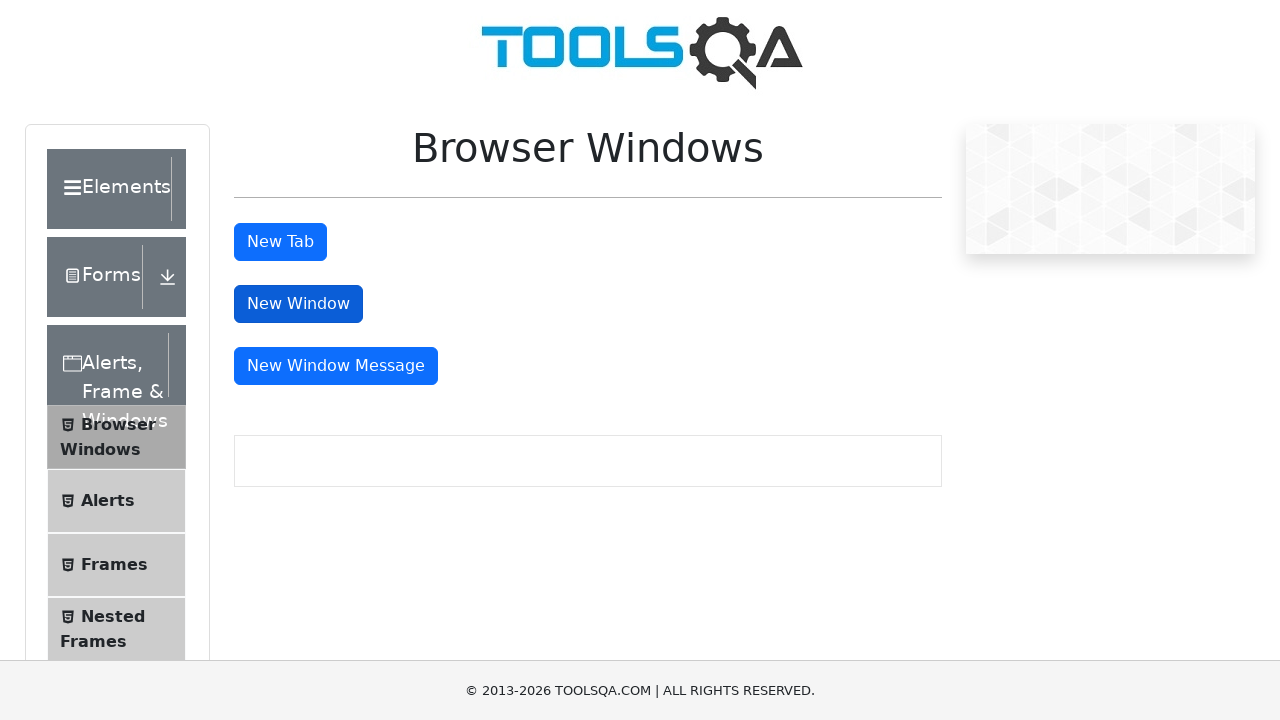

Switched to new window tab
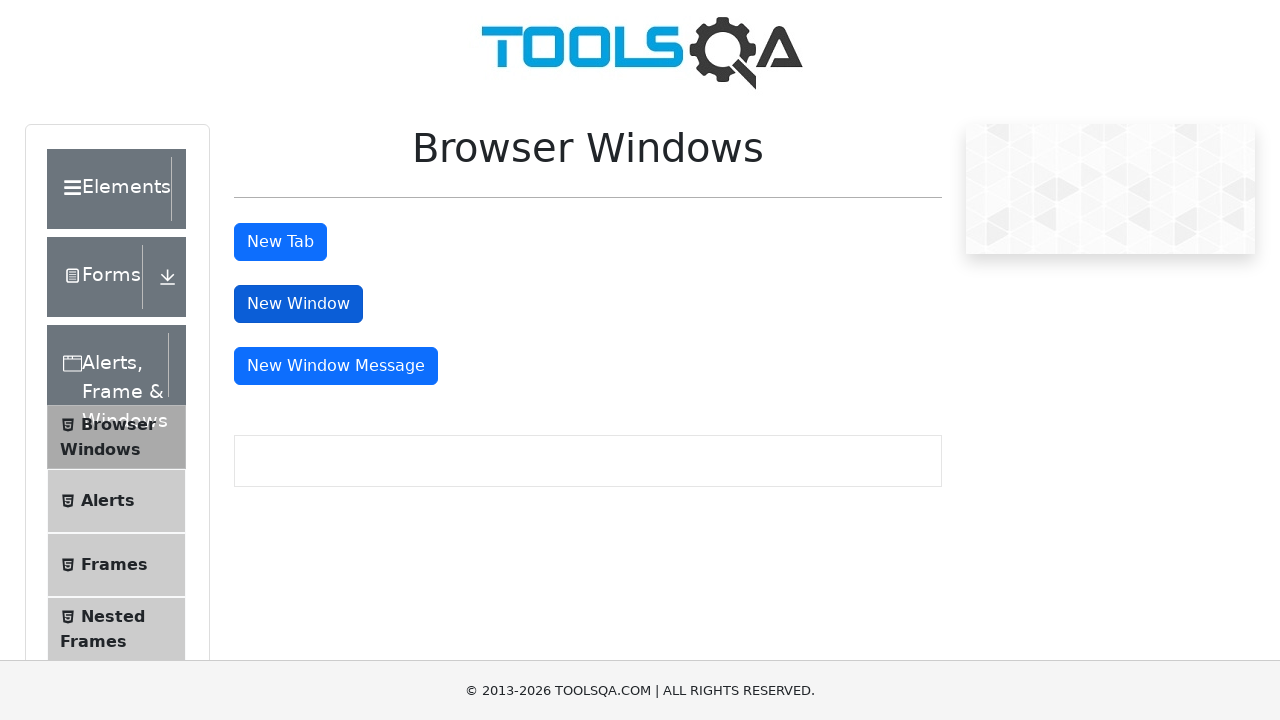

Located heading element in new window
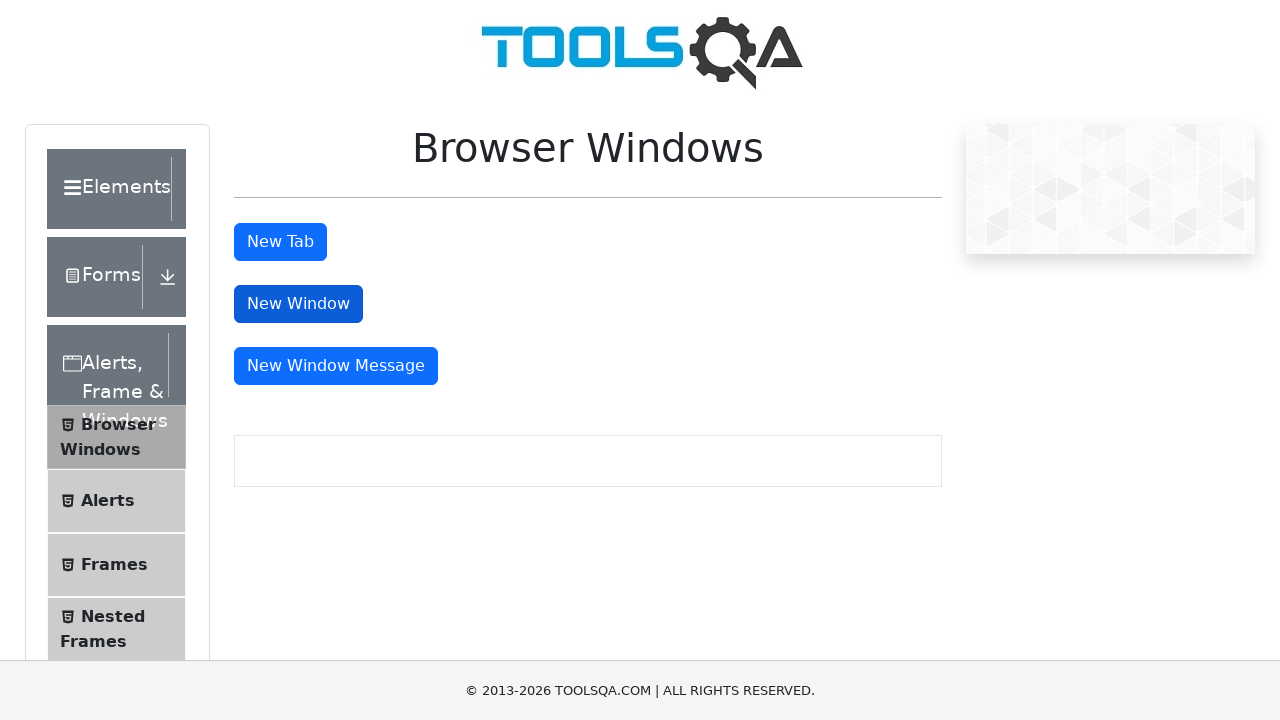

Verified heading text is 'This is a sample page'
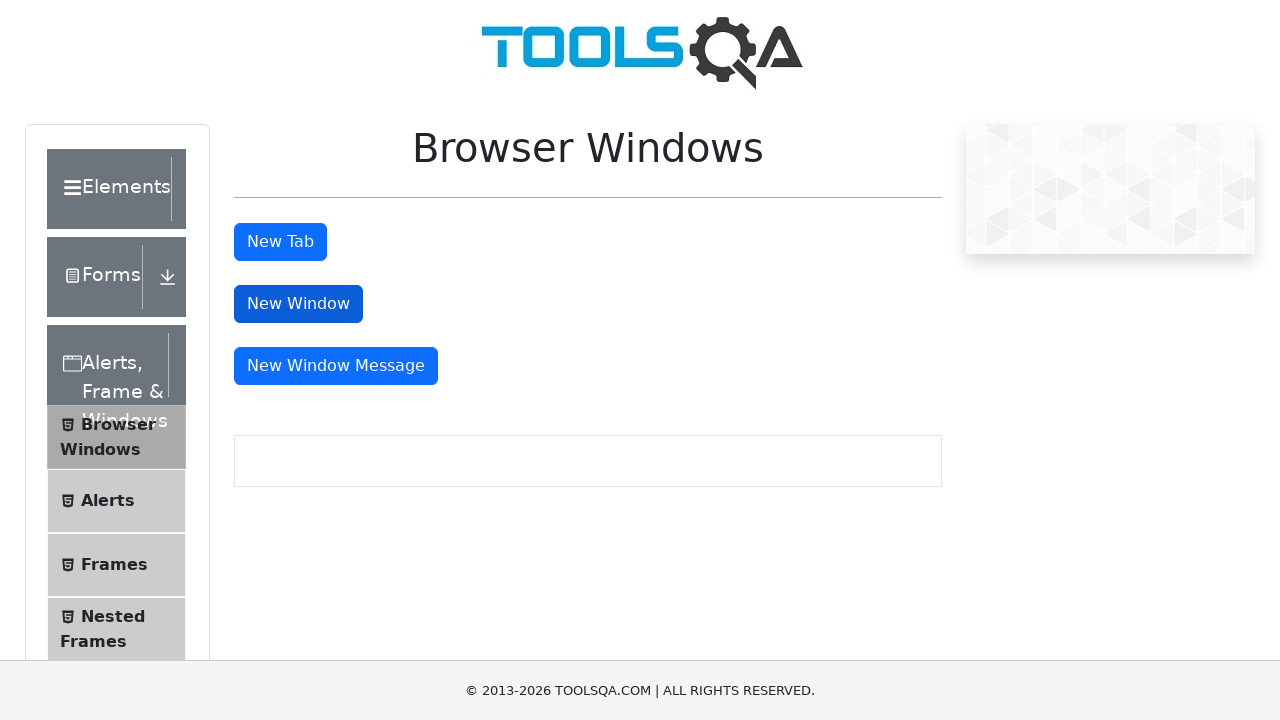

Closed new window tab
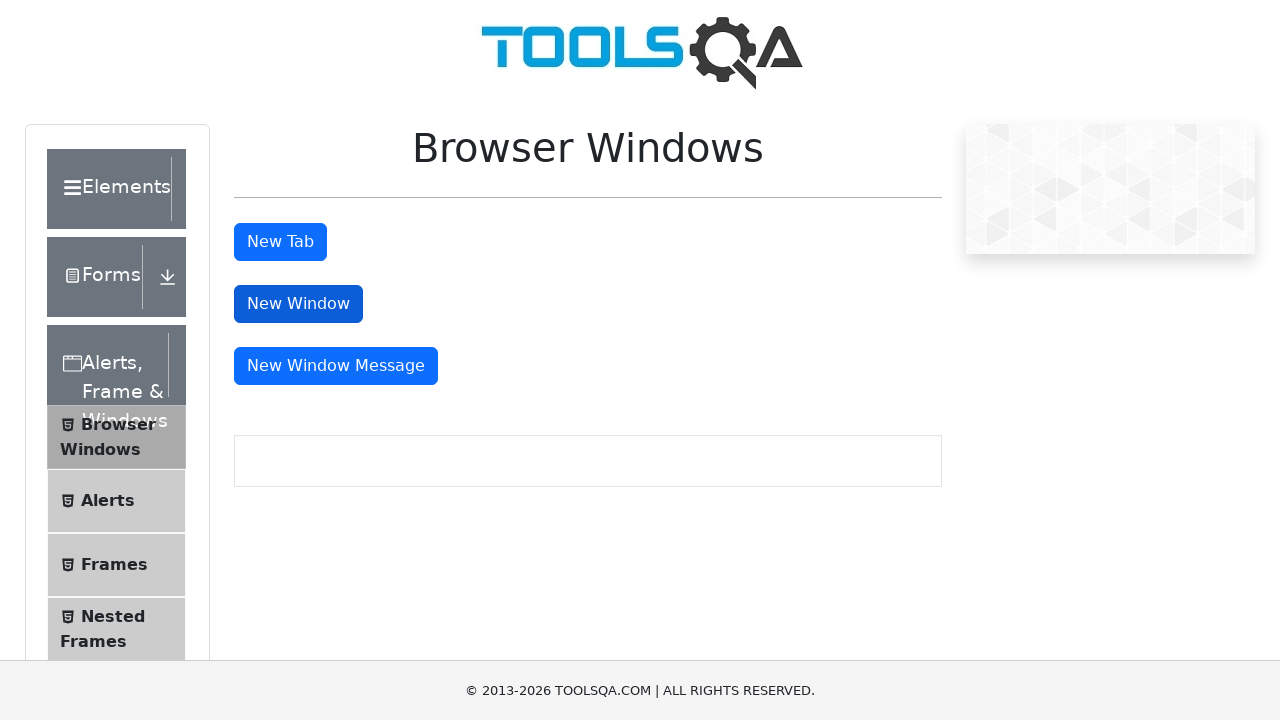

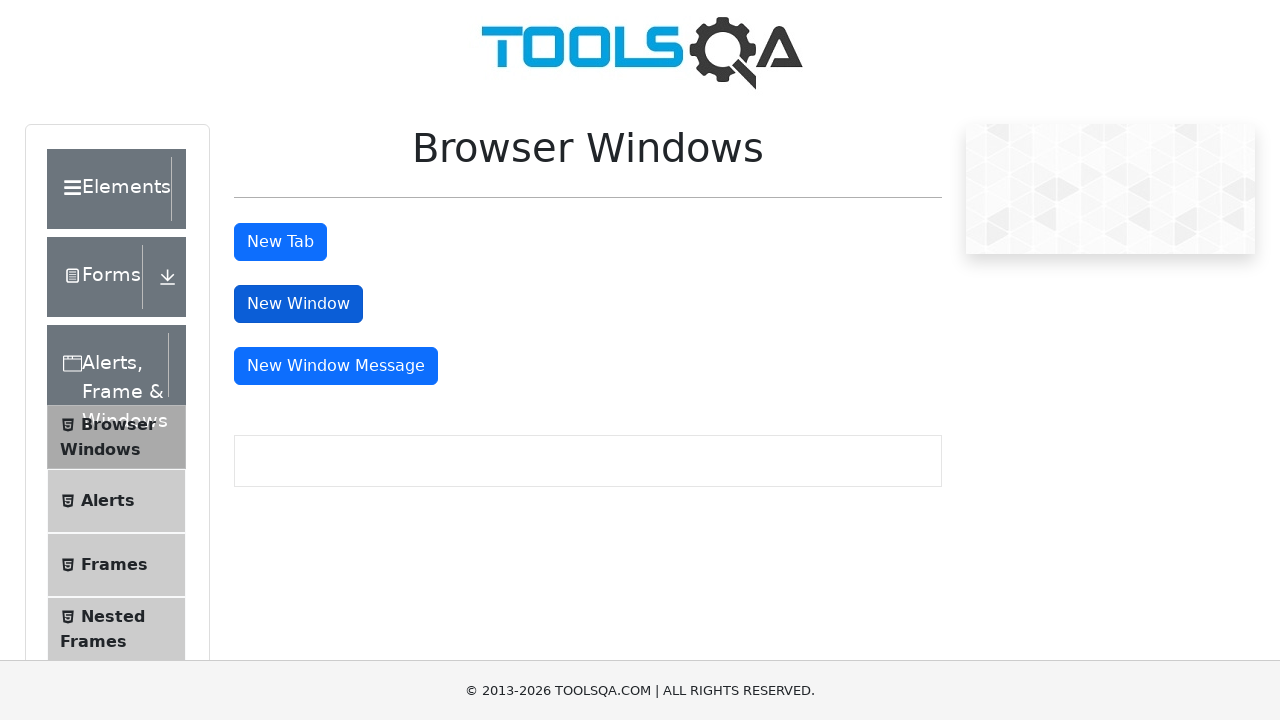